Tests JavaScript confirm alert handling by clicking a button to trigger a confirm dialog and accepting it

Starting URL: https://v1.training-support.net/selenium/javascript-alerts

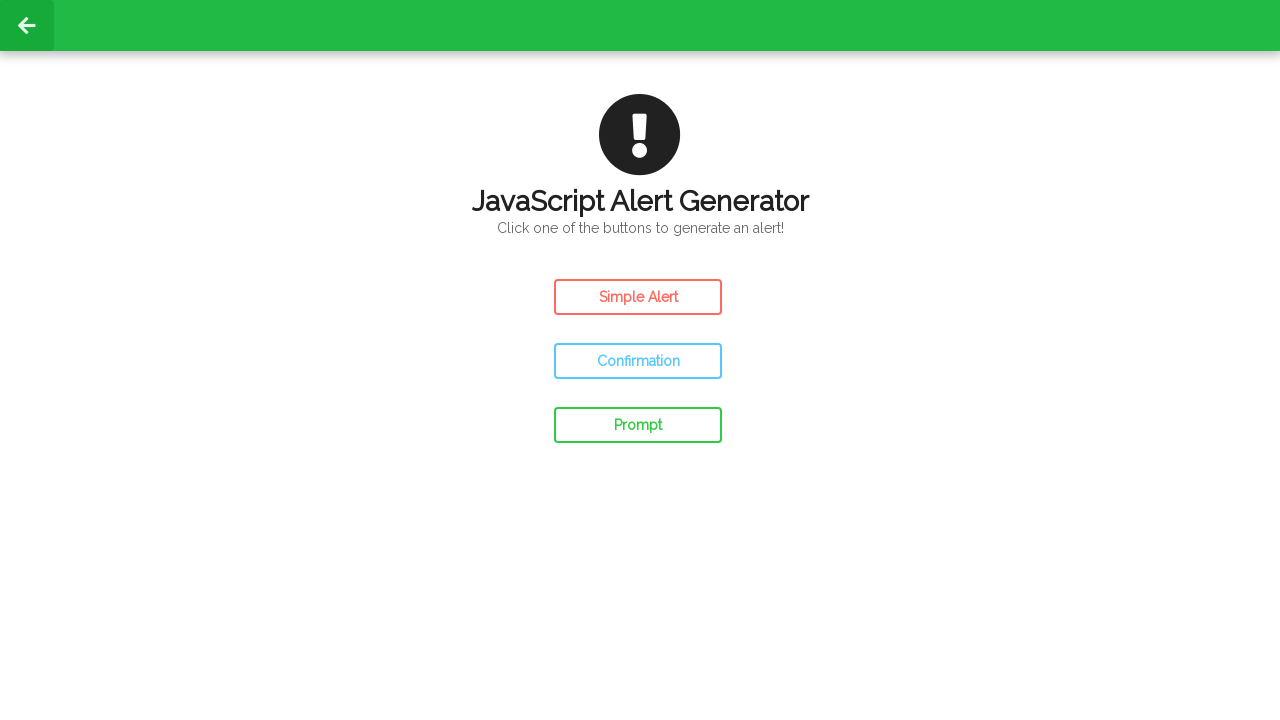

Clicked confirm button to trigger confirm dialog at (638, 361) on #confirm
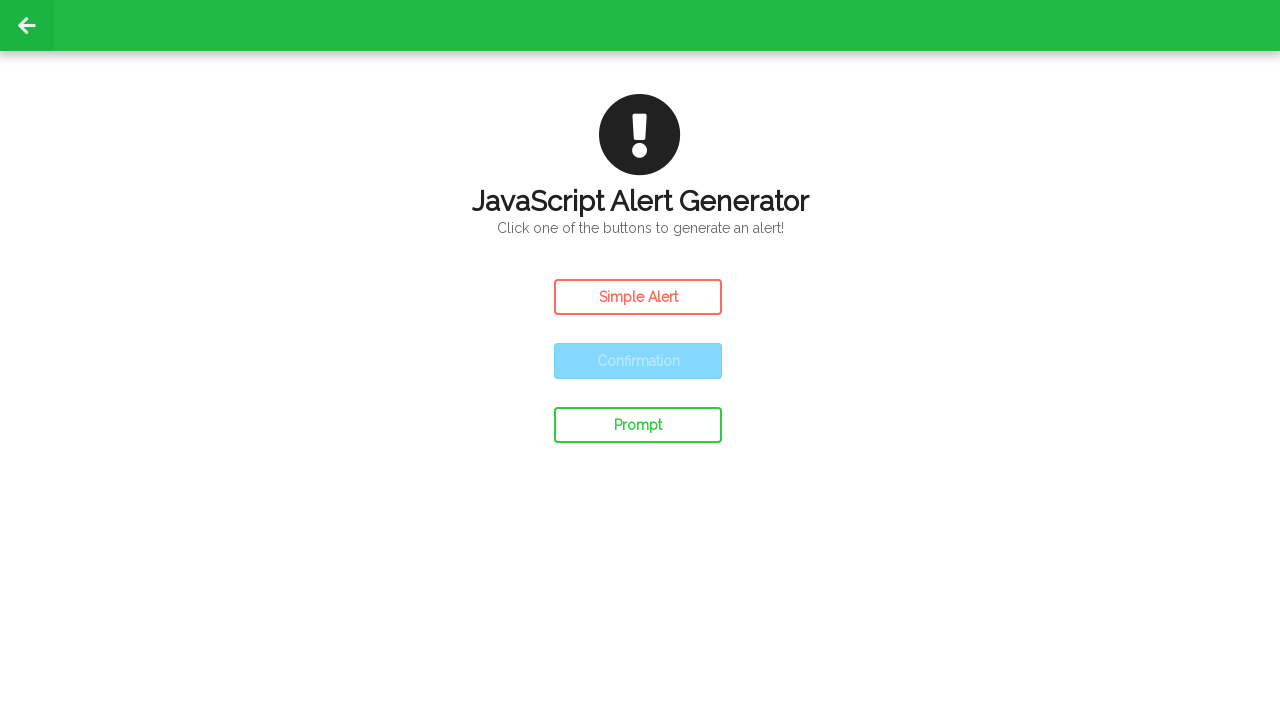

Set up dialog handler to accept confirm dialogs
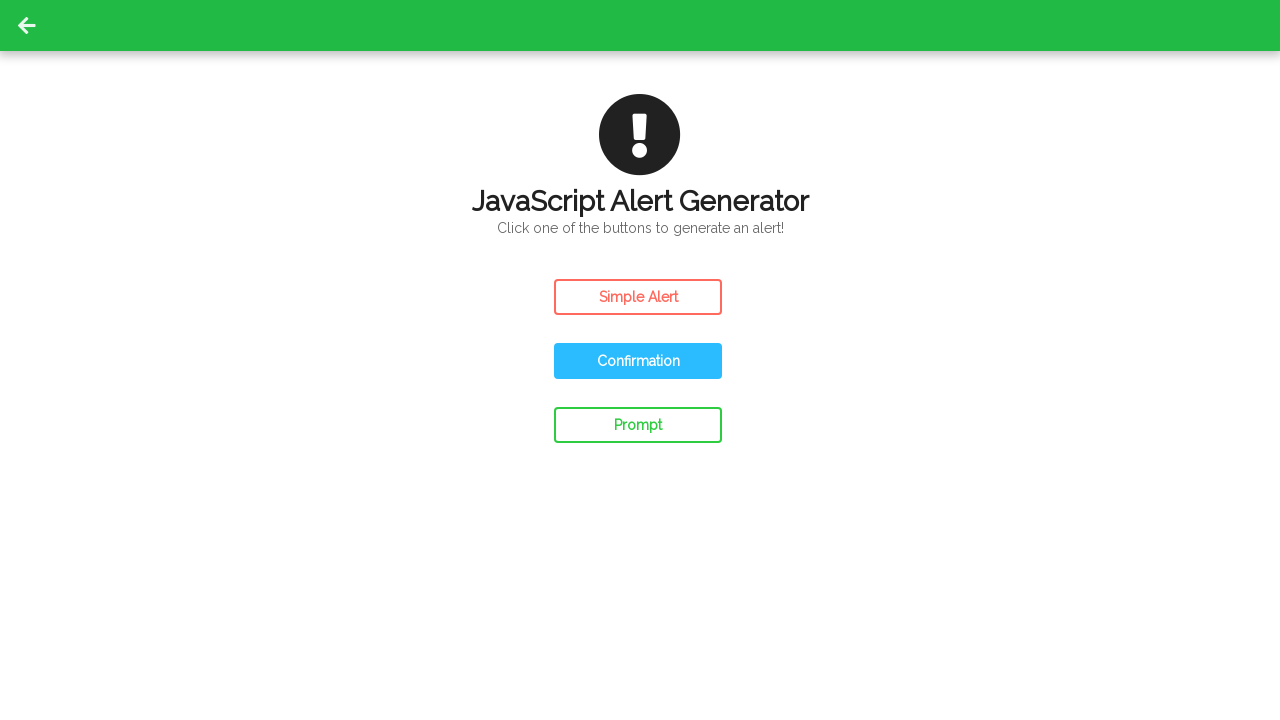

Set up one-time dialog handler to accept next confirm dialog
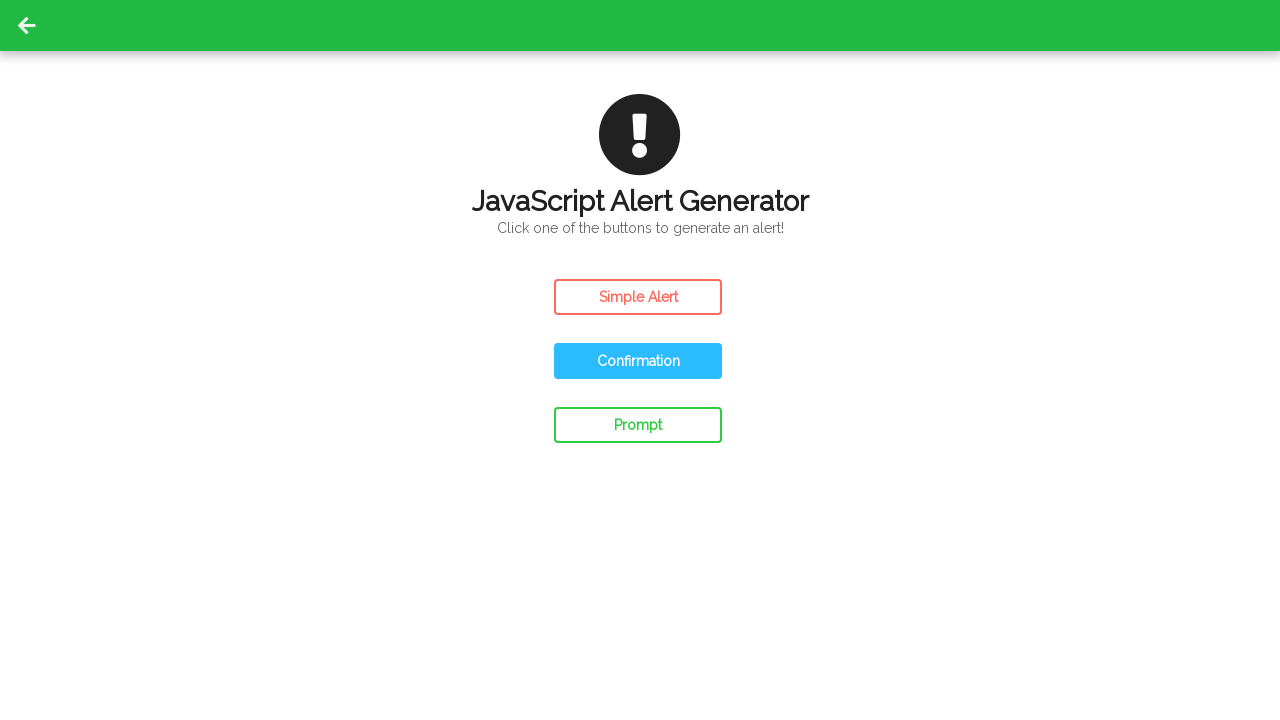

Clicked confirm button again to trigger and accept confirm dialog at (638, 361) on #confirm
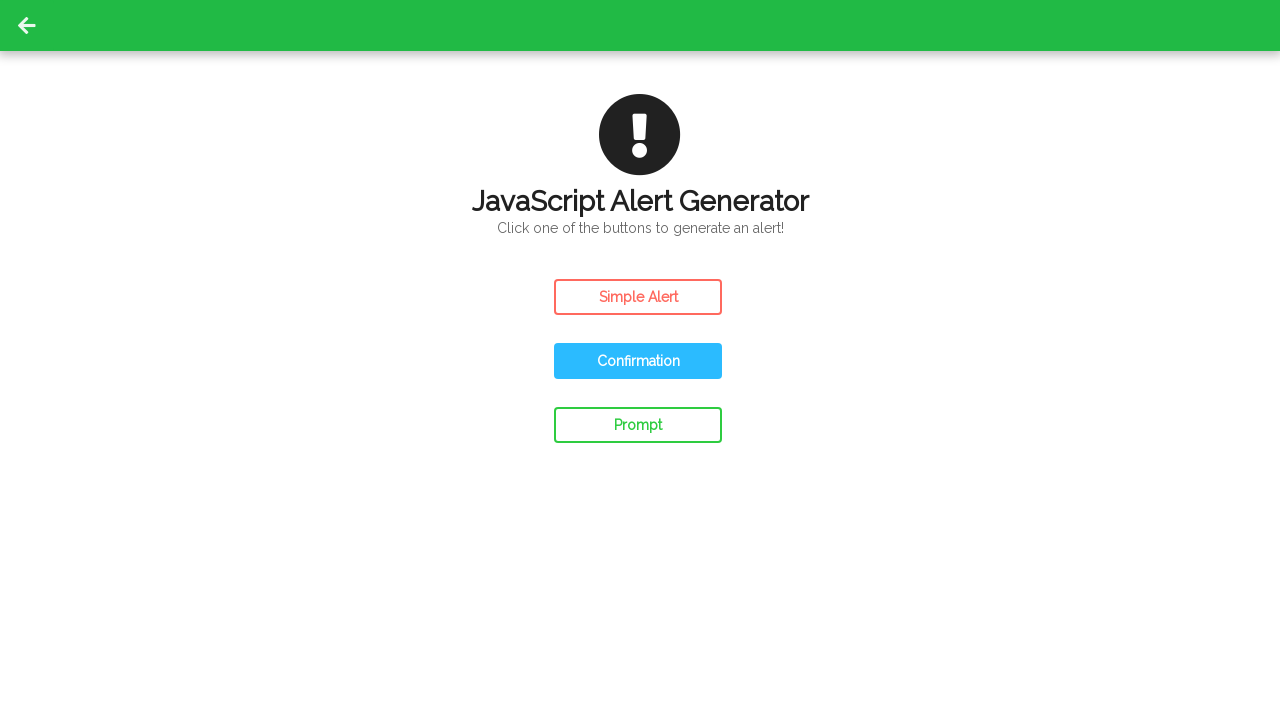

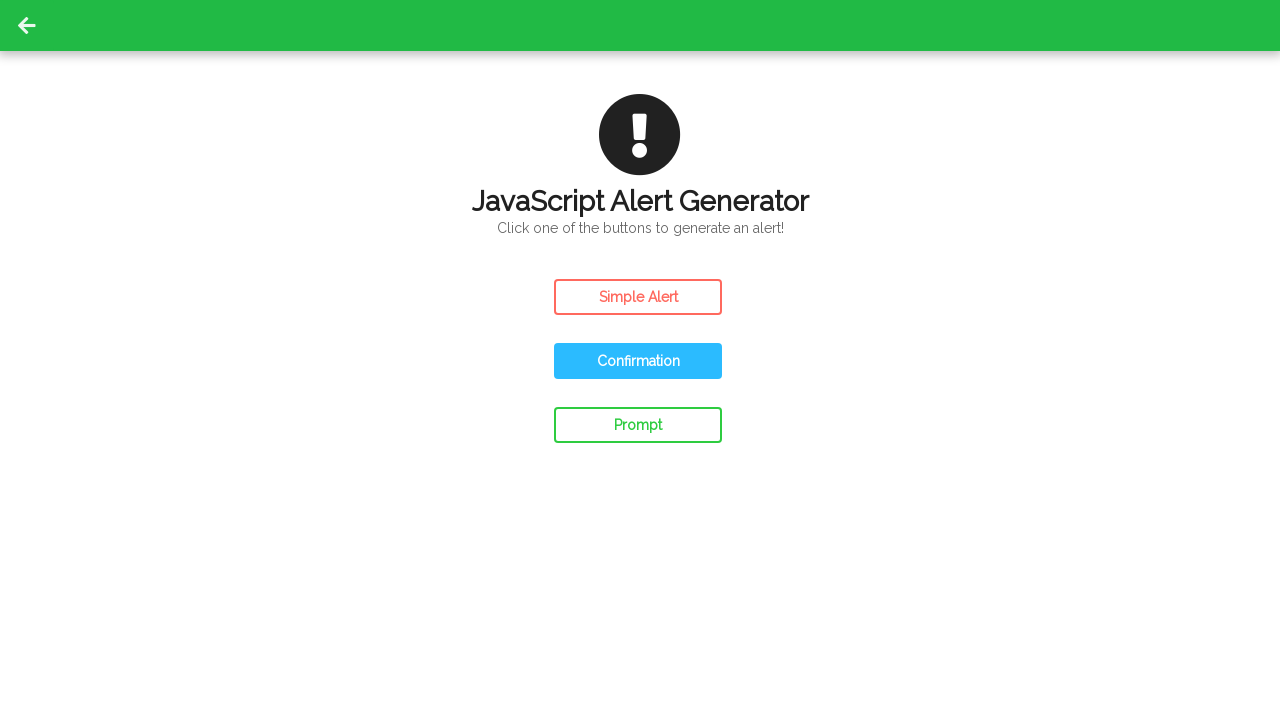